Tests window handling by clicking a link that opens a new window, verifying content in both windows, and switching between them

Starting URL: https://the-internet.herokuapp.com/windows

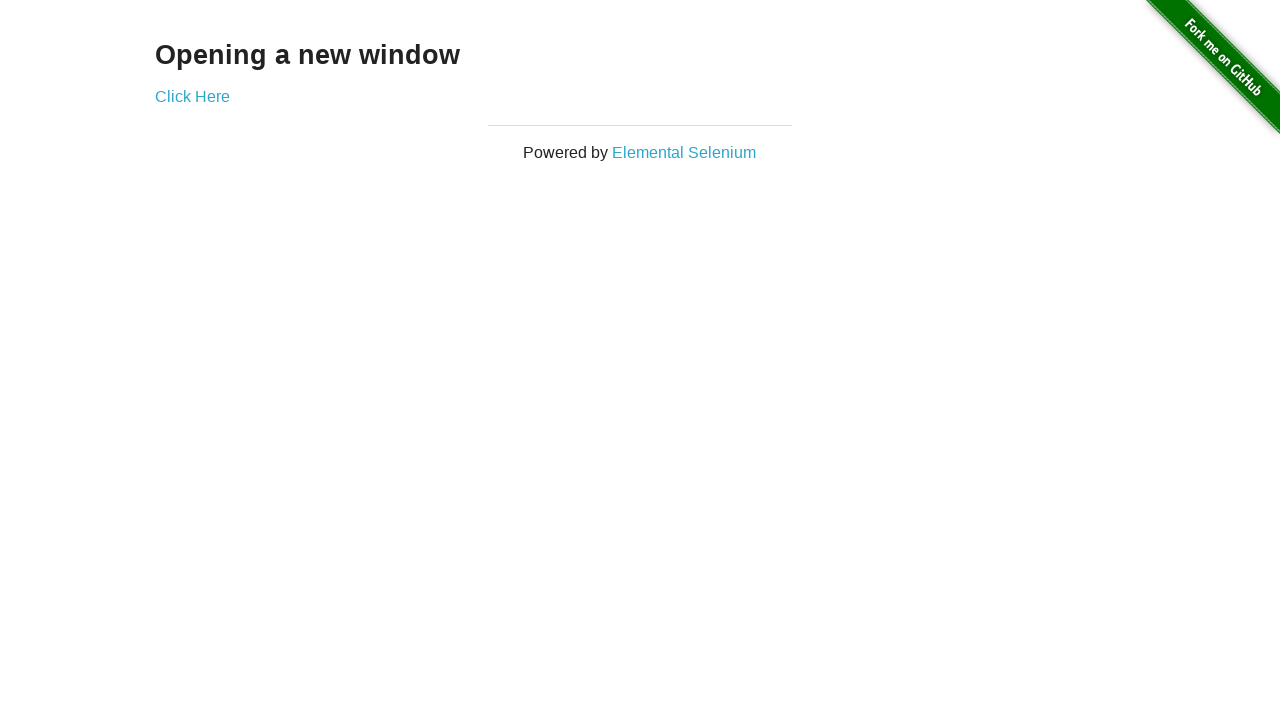

Verified initial page heading is 'Opening a new window'
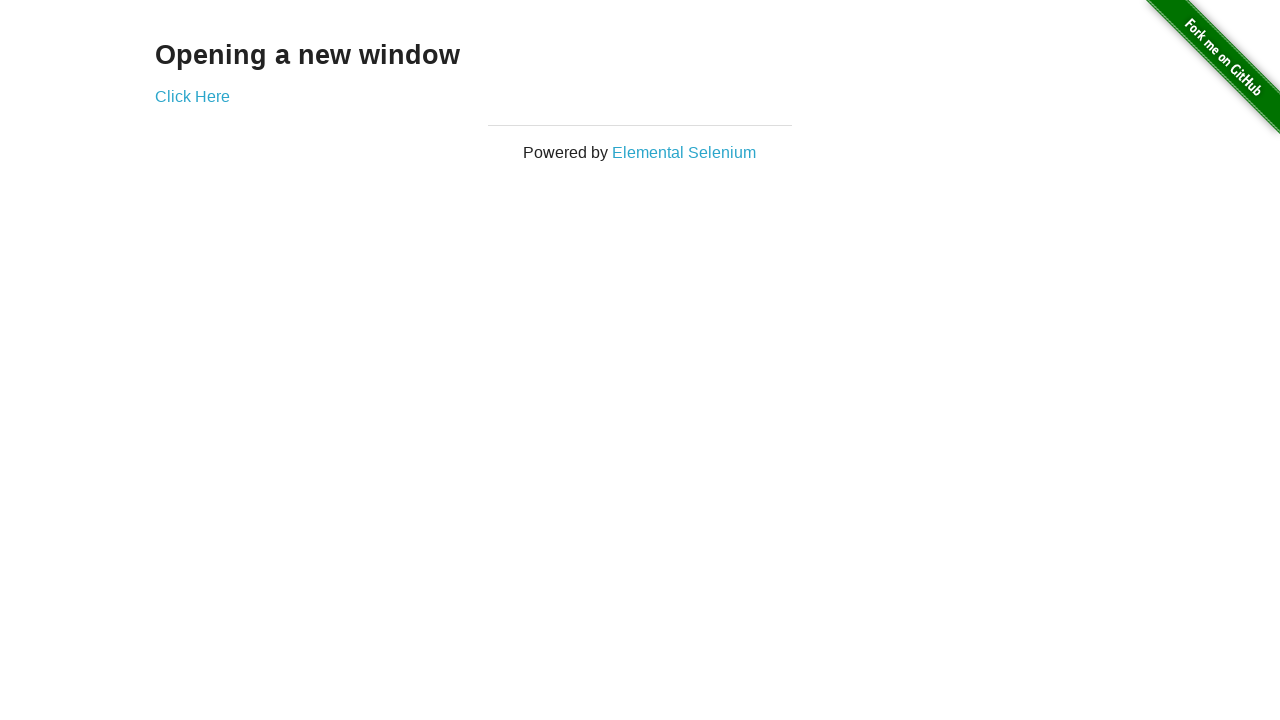

Clicked 'Click Here' link to open new window at (192, 96) on text=Click Here
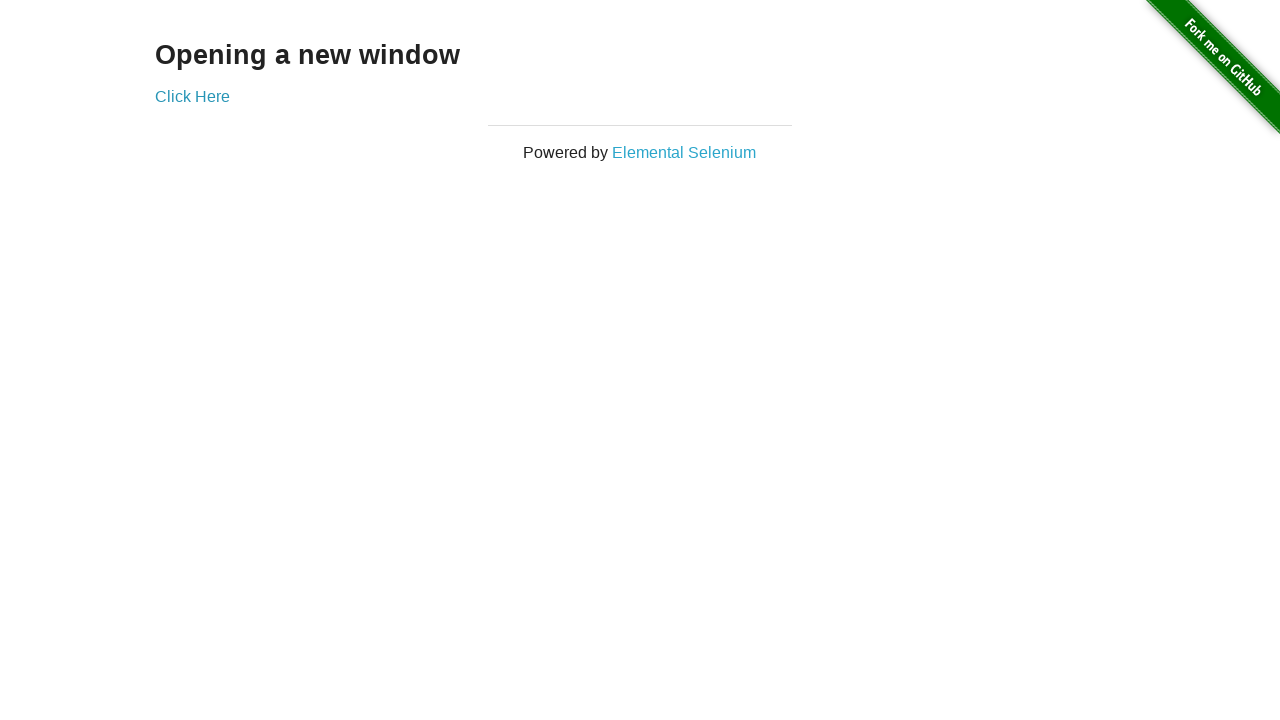

New window popup captured
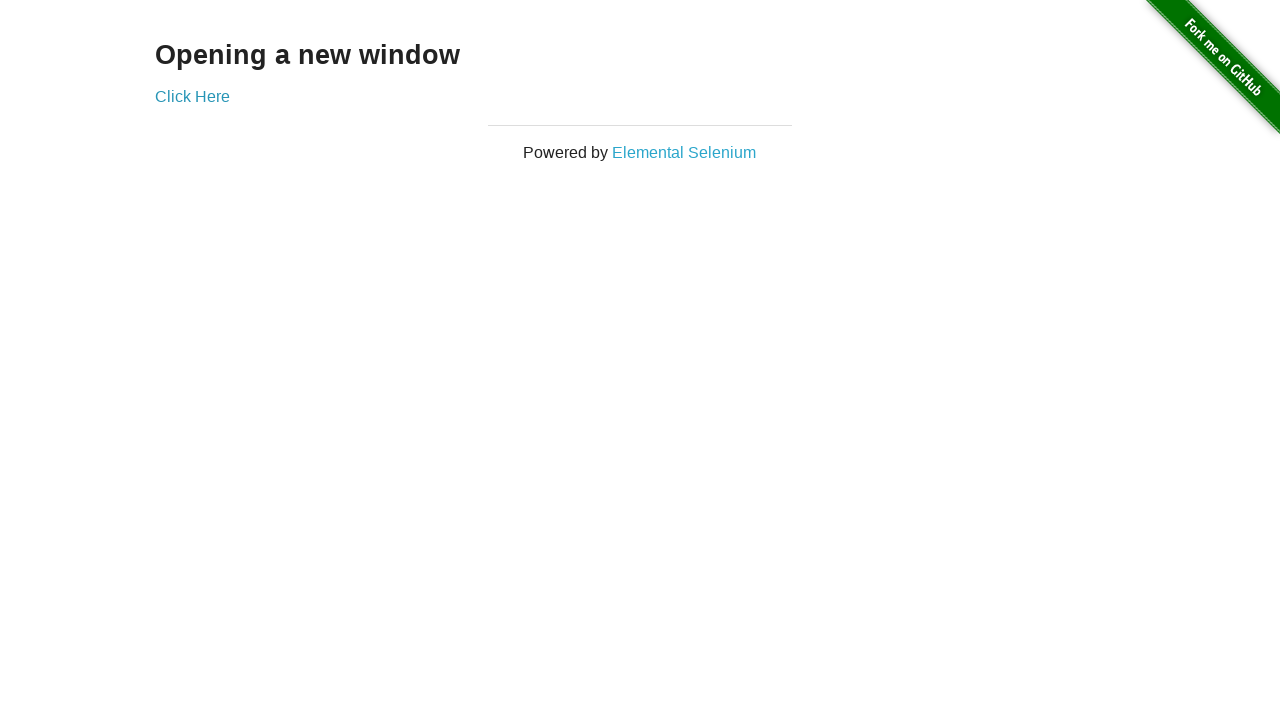

Verified new window title is 'New Window'
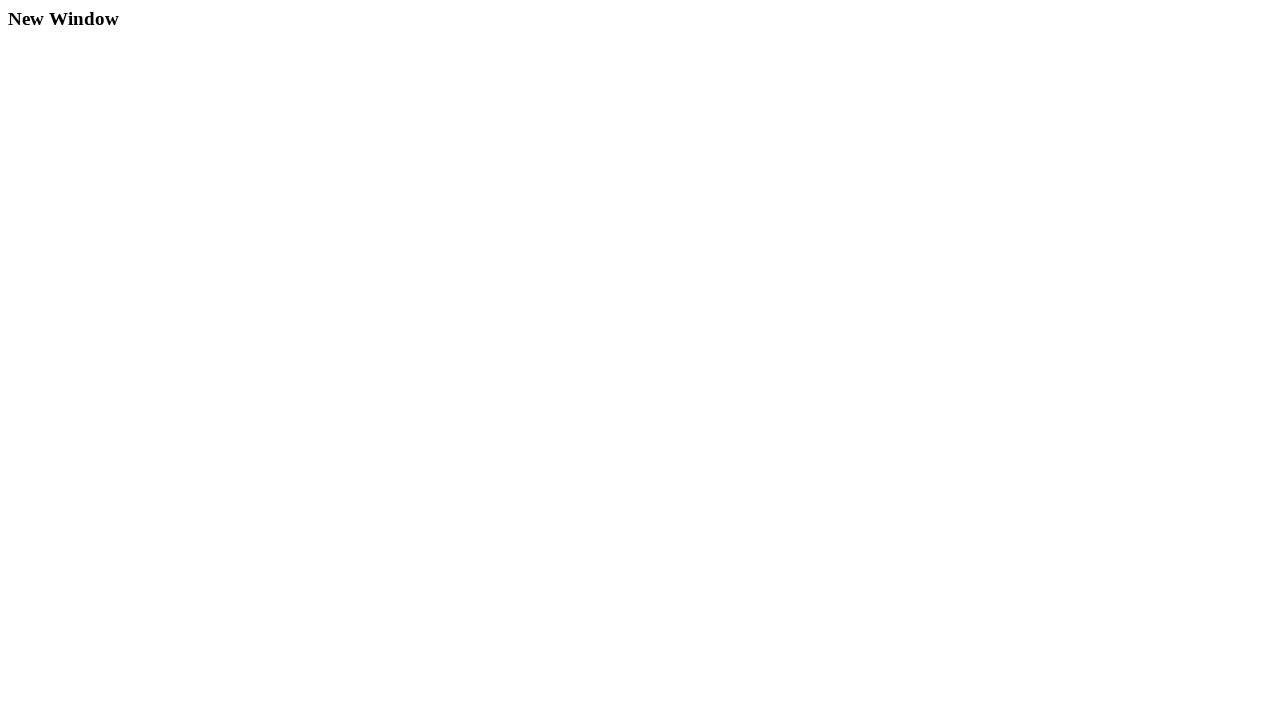

Verified new window heading is 'New Window'
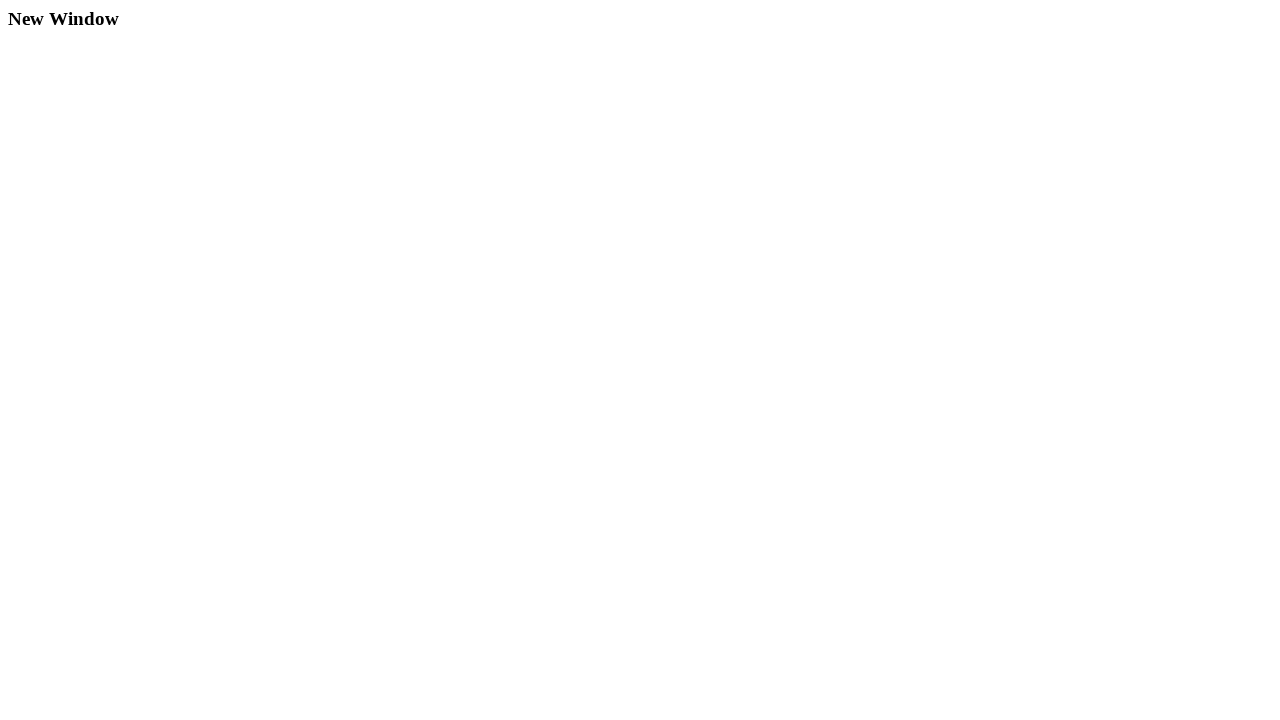

Verified original window title is 'The Internet'
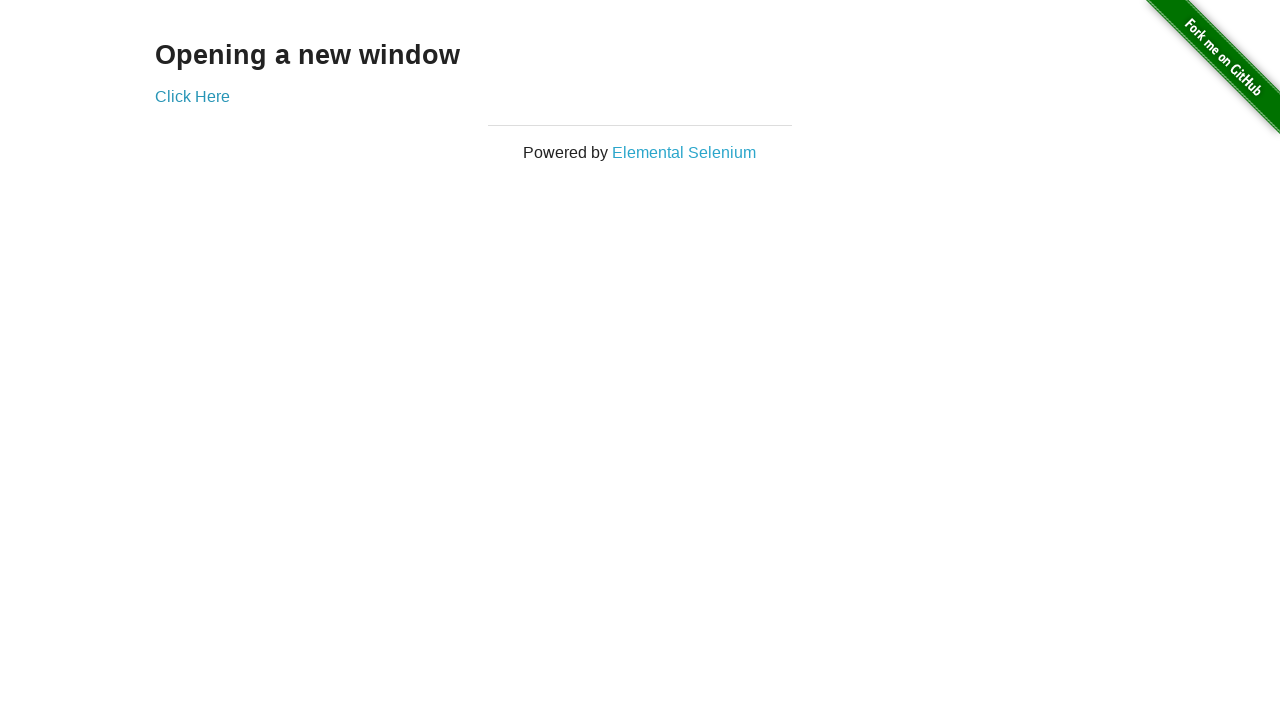

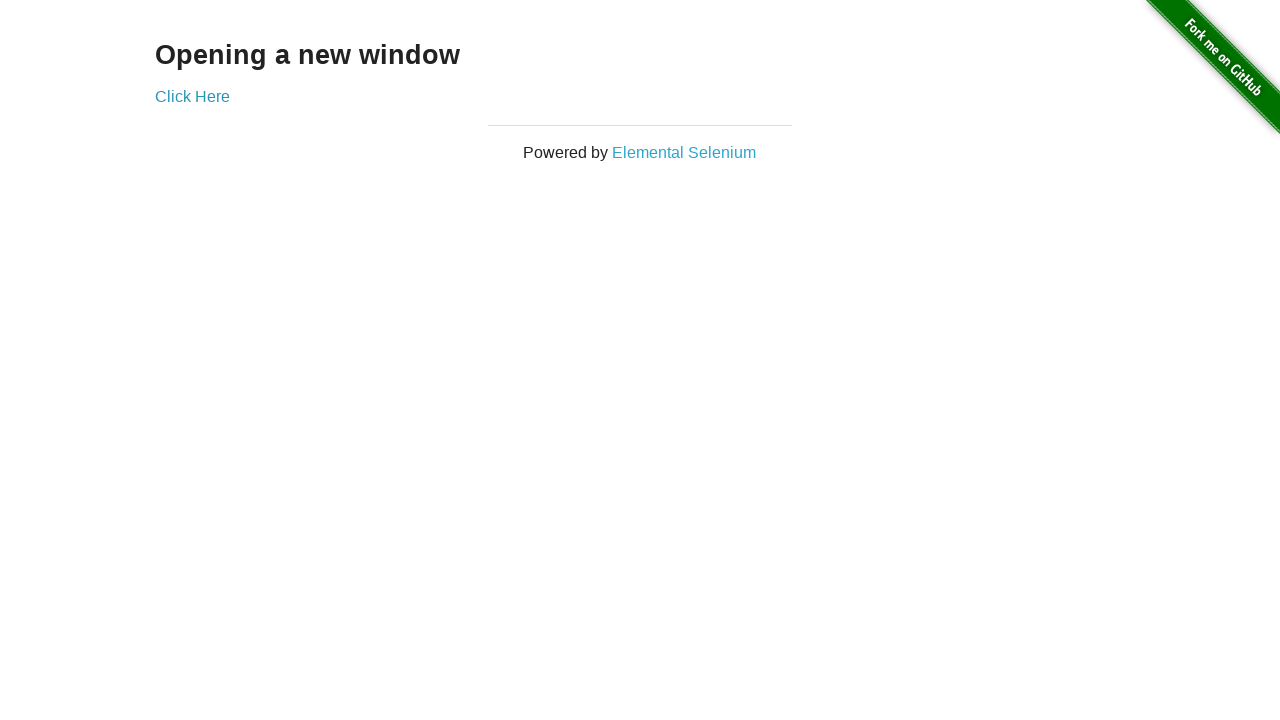